Tests product search and selection using page object pattern with Cashews product

Starting URL: https://rahulshettyacademy.com/seleniumPractise/#/

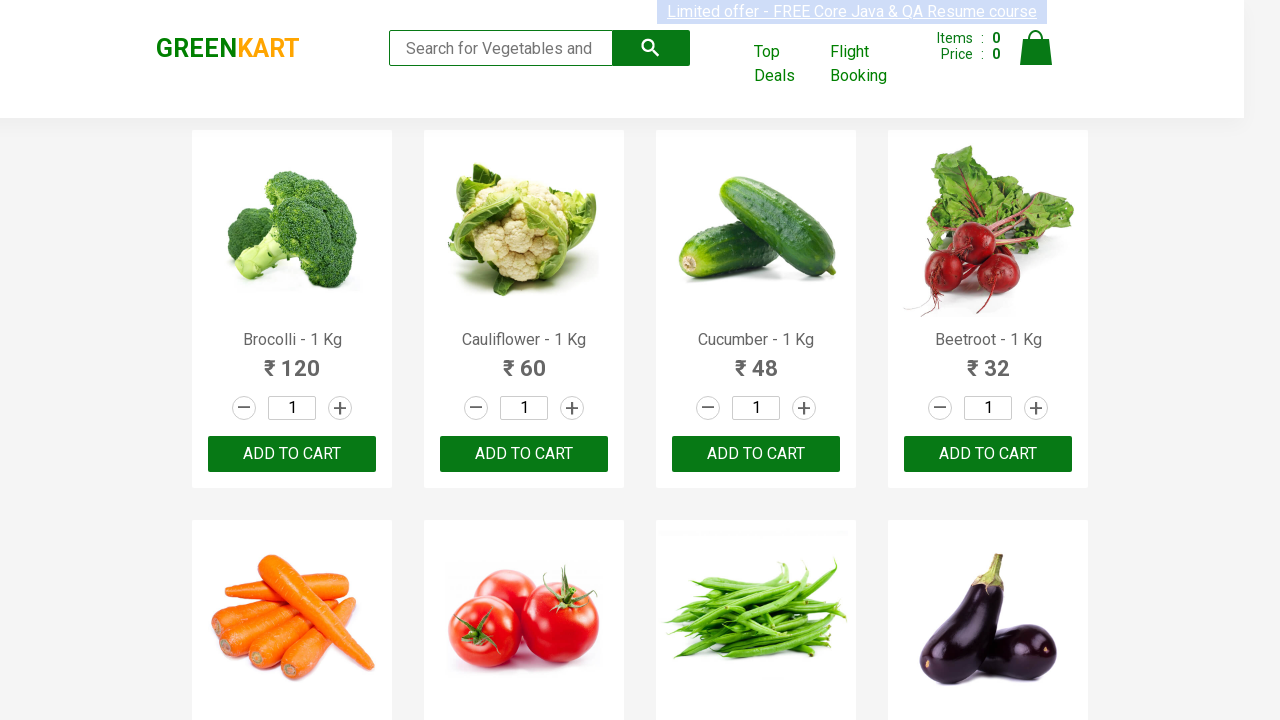

Filled search field with 'ca' to filter products on [placeholder='Search for Vegetables and Fruits']
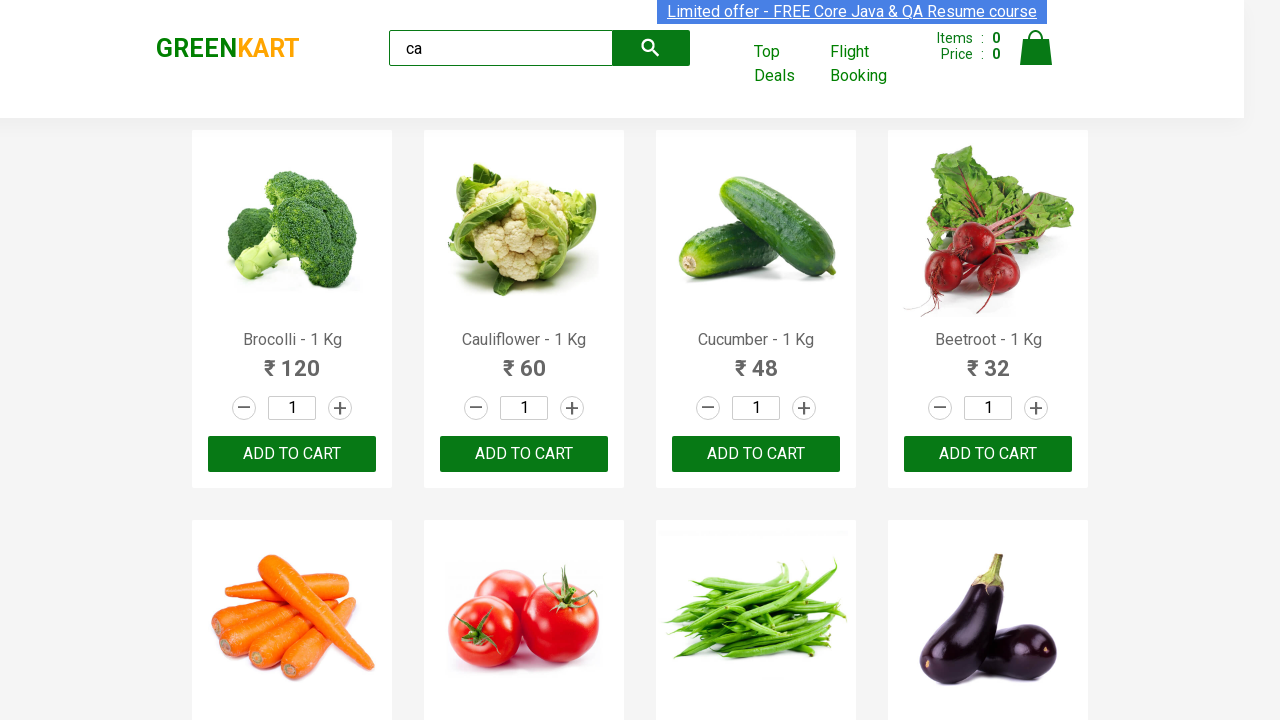

Waited for products to filter after search
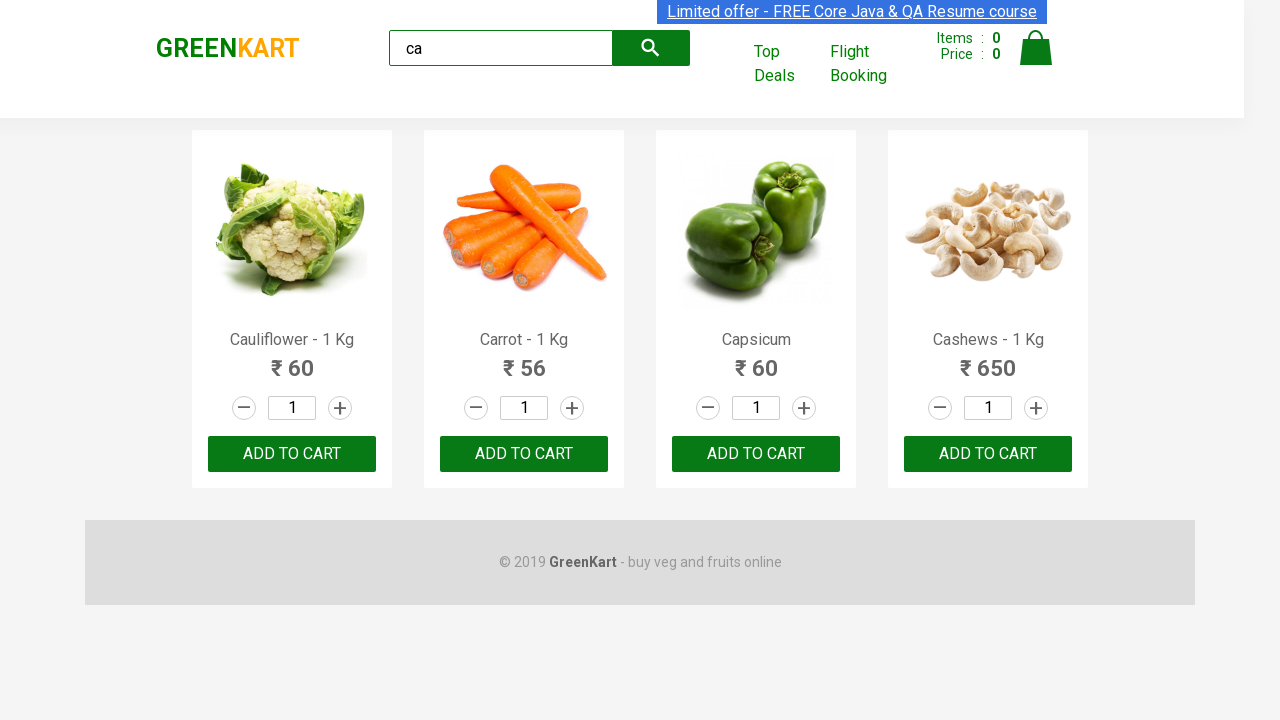

Retrieved products locator reference
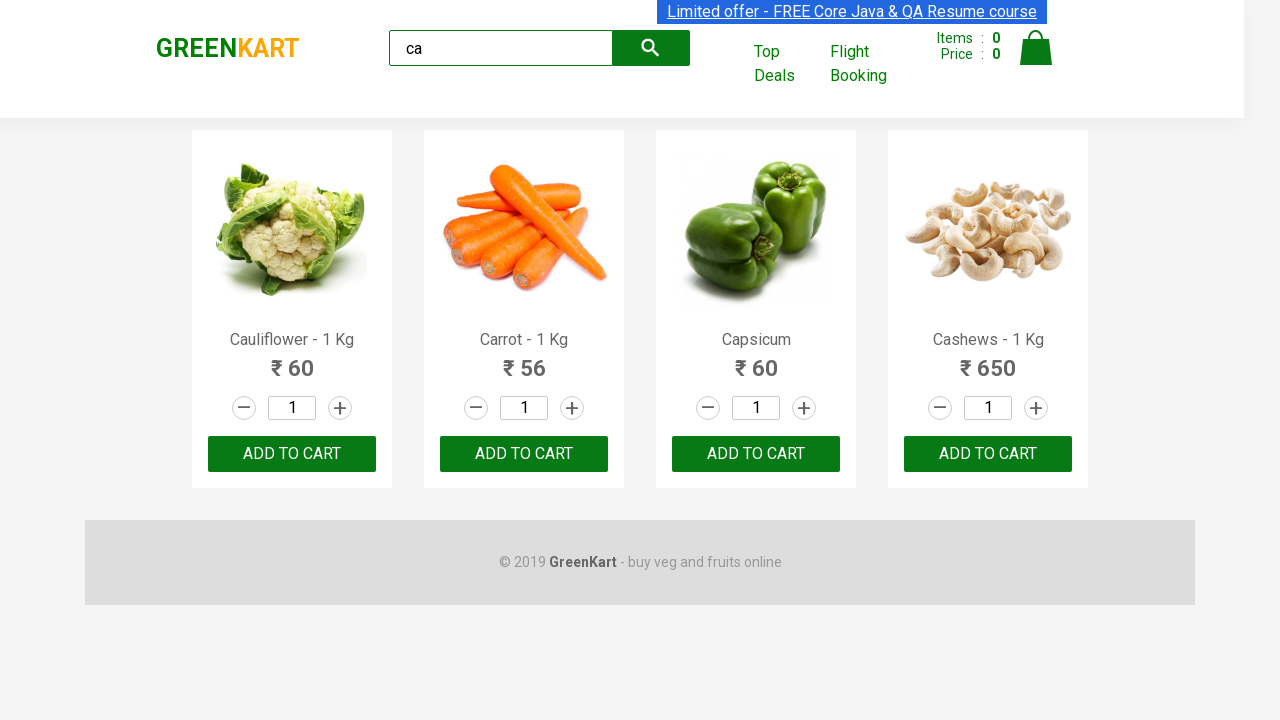

Retrieved all product elements from filtered results
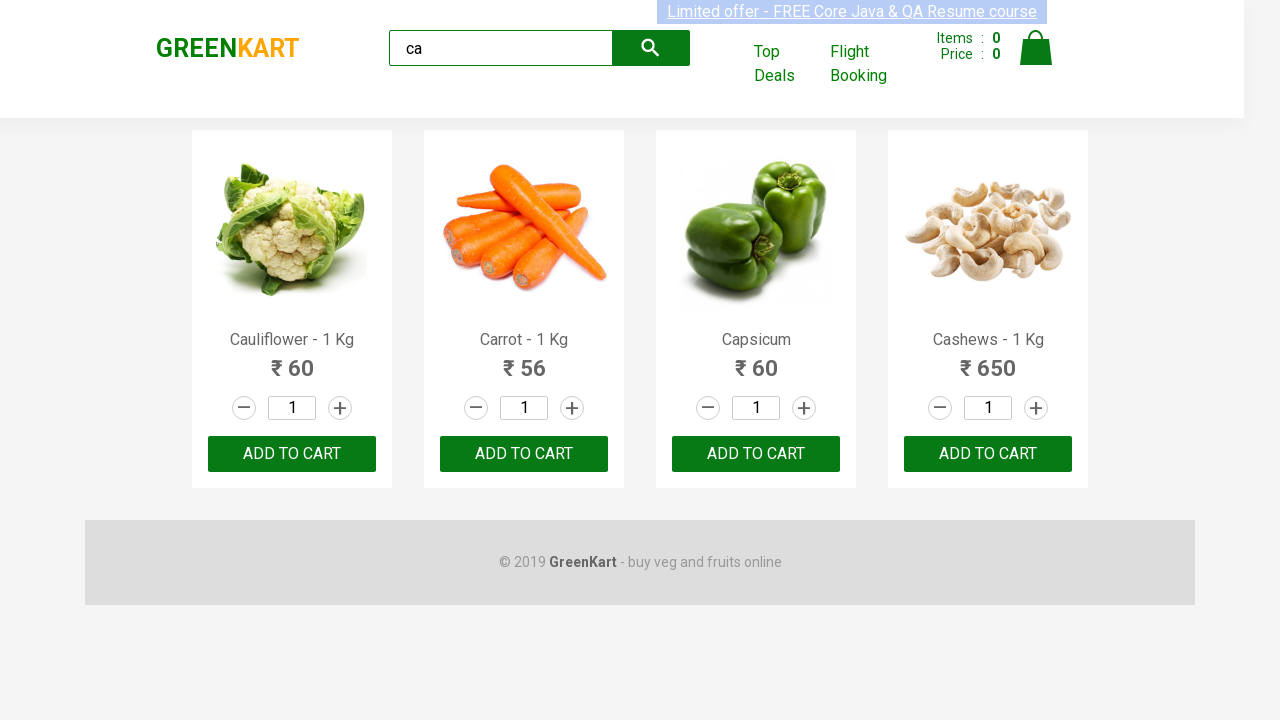

Retrieved product name: 'Cauliflower - 1 Kg'
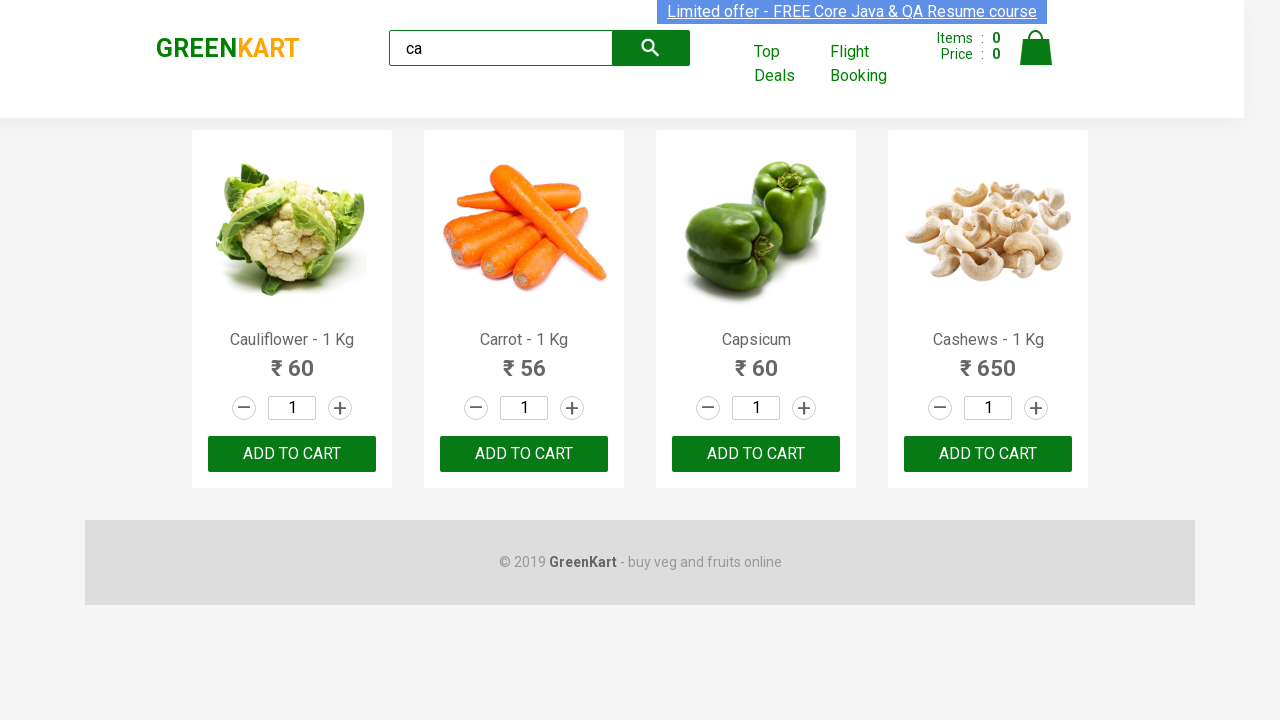

Retrieved product name: 'Carrot - 1 Kg'
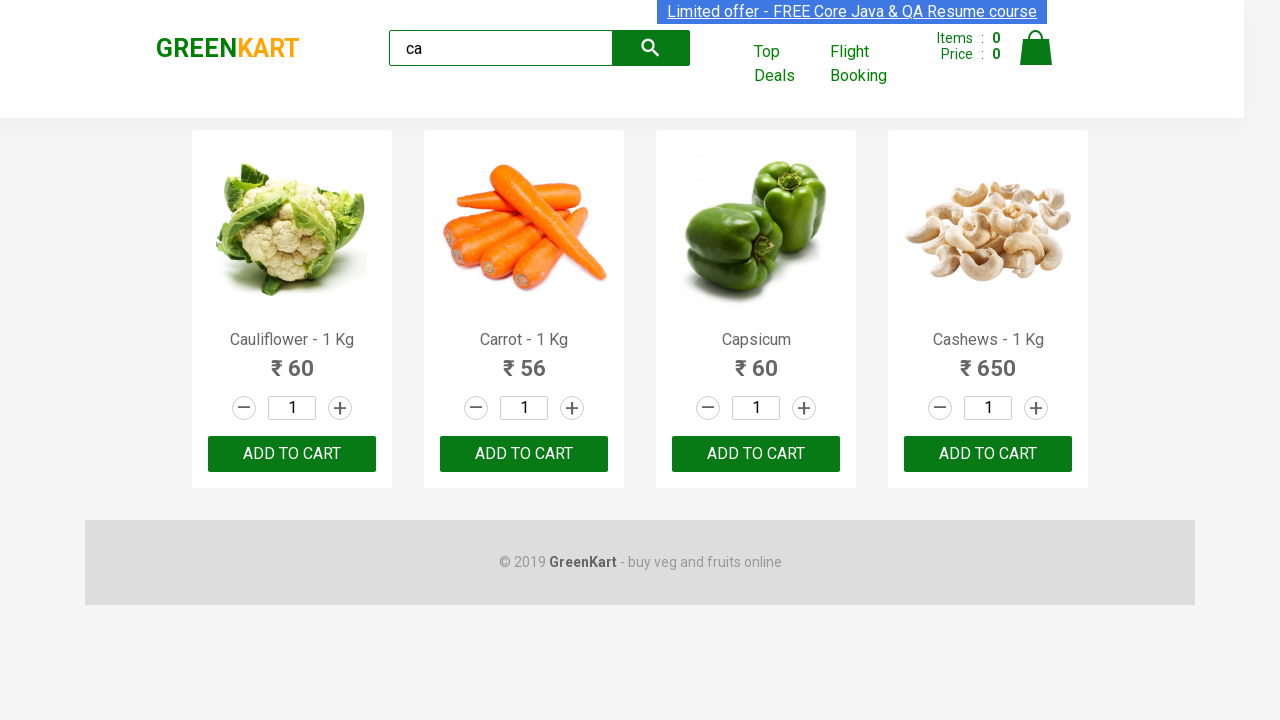

Retrieved product name: 'Capsicum'
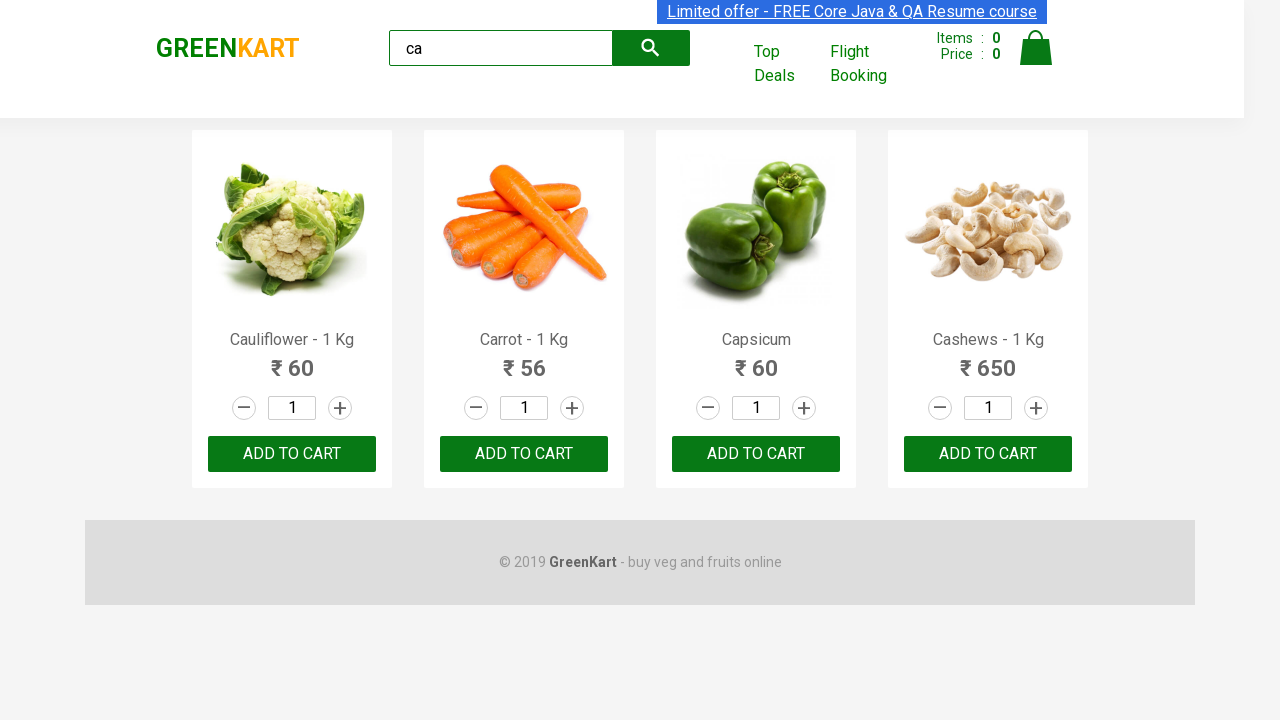

Retrieved product name: 'Cashews - 1 Kg'
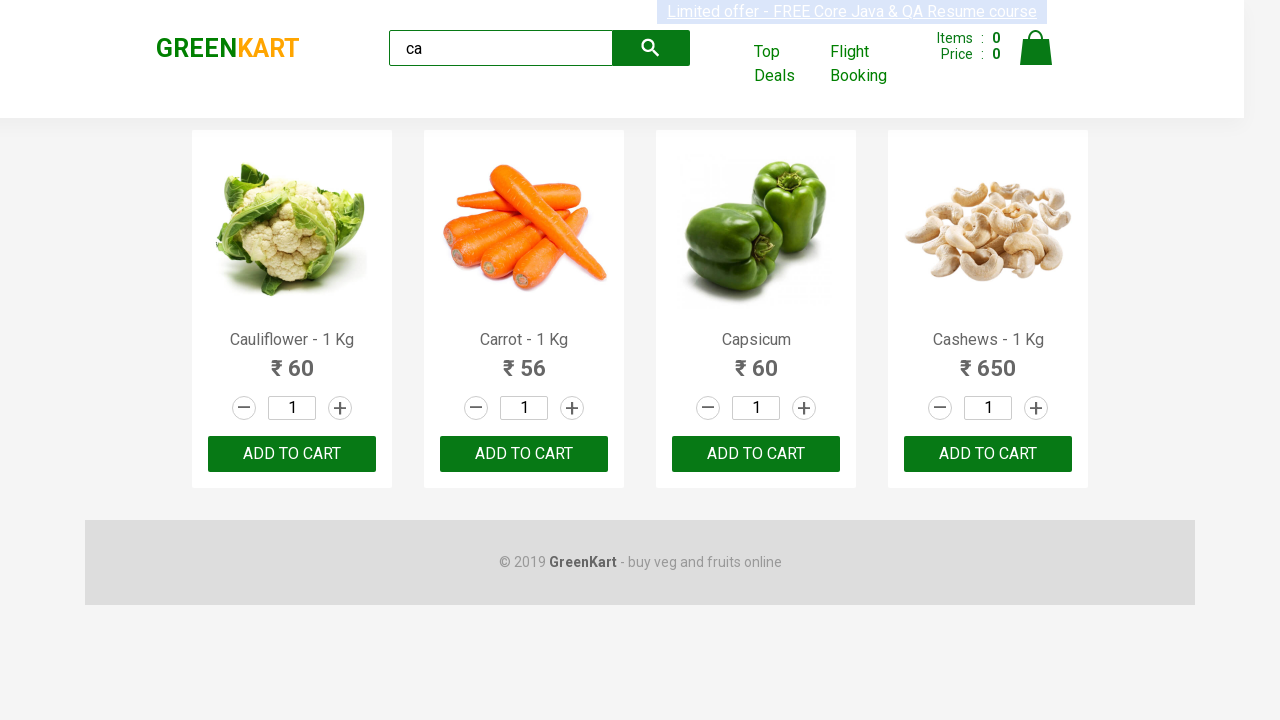

Clicked ADD TO CART button for Cashews product at (988, 454) on .products >> .product >> nth=3 >> button
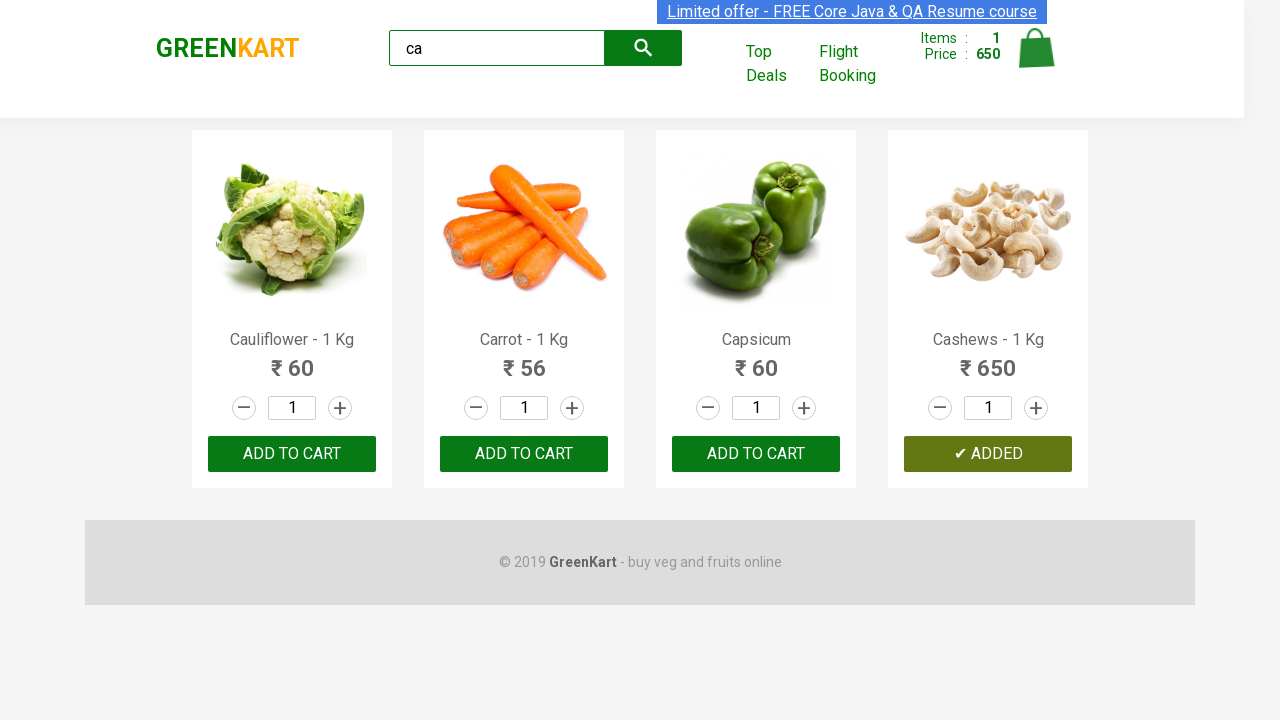

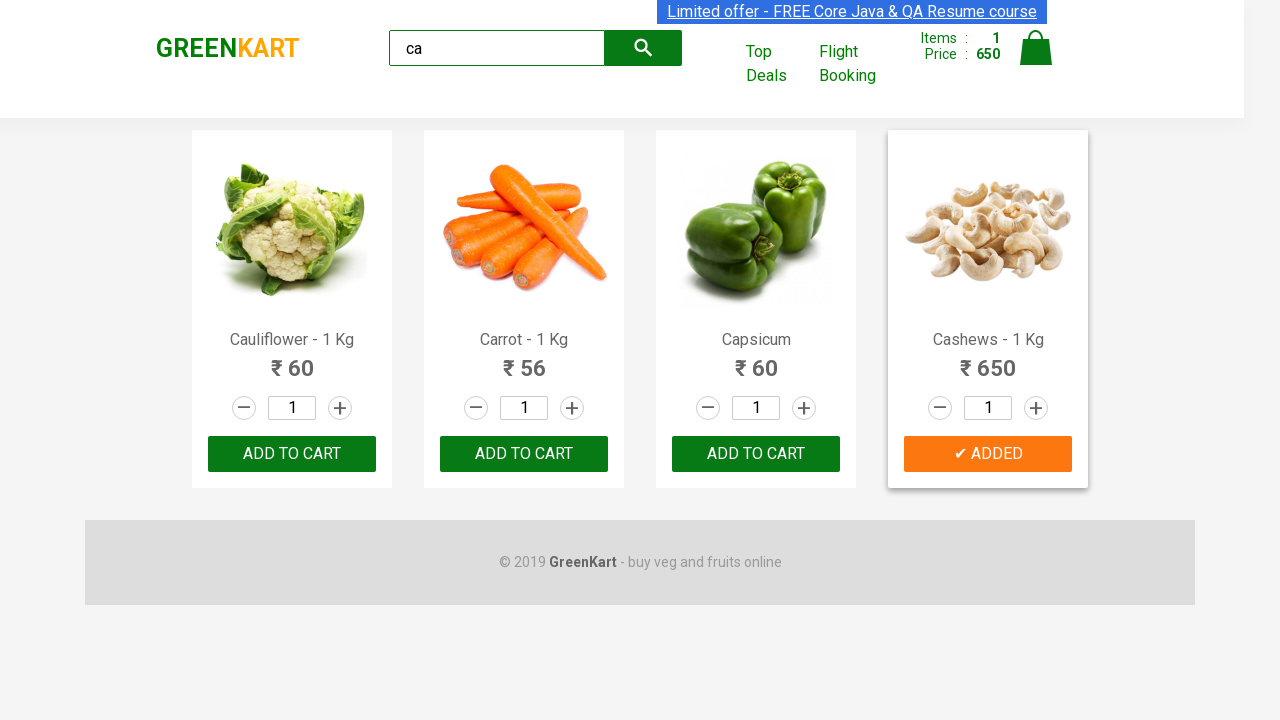